Tests checkbox functionality on the jQuery UI demo page by switching to an iframe and clicking on a checkbox element.

Starting URL: https://jqueryui.com/checkboxradio/

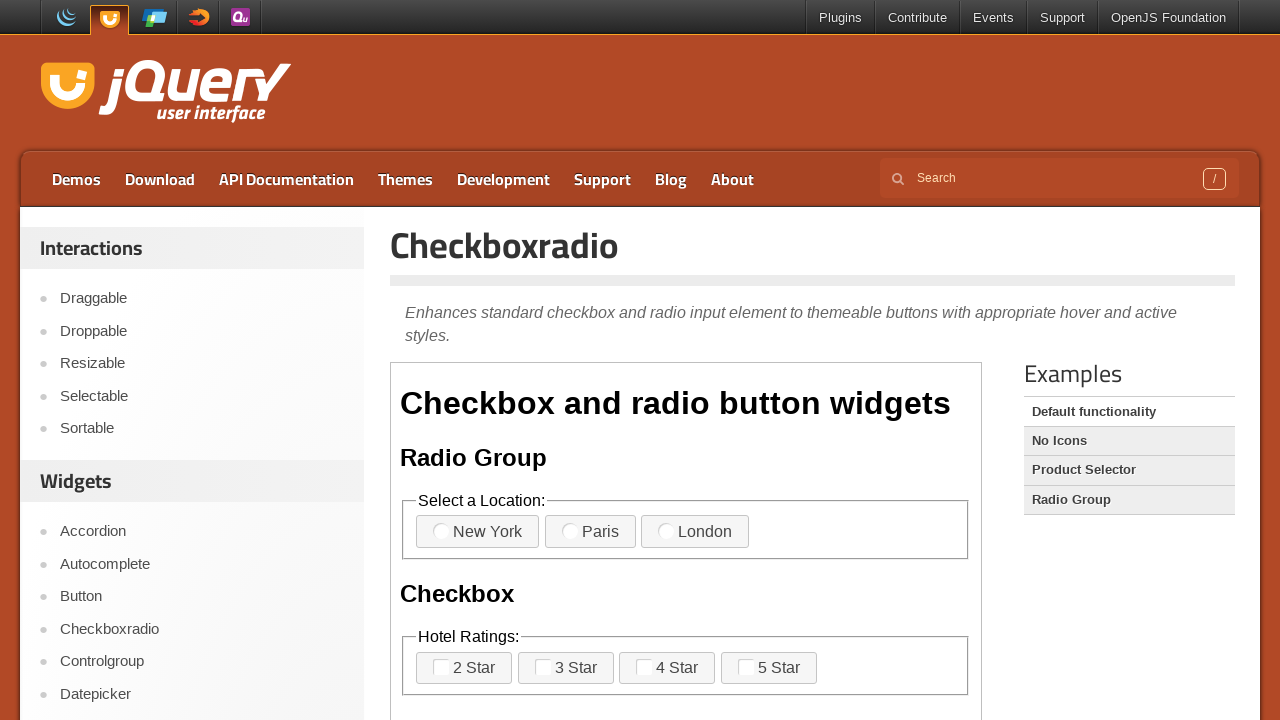

Located the demo-frame iframe
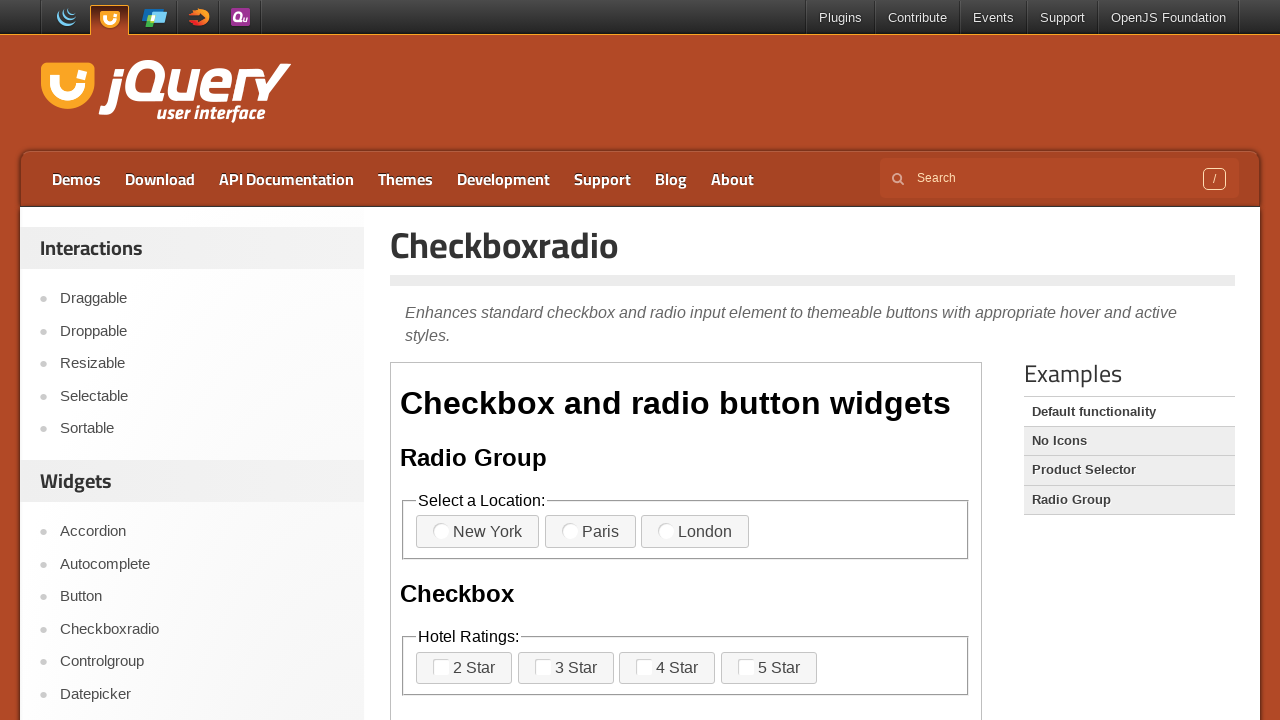

Located the 9th checkbox radio icon element
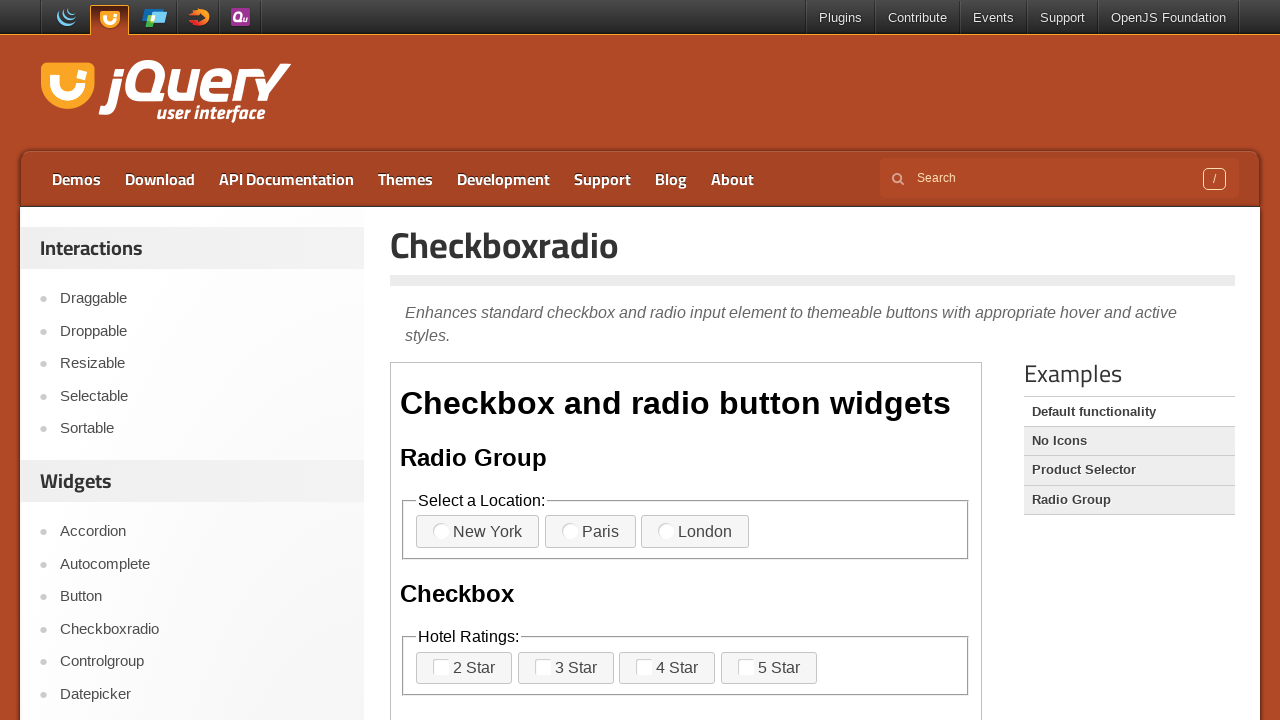

Waited for checkbox to become visible
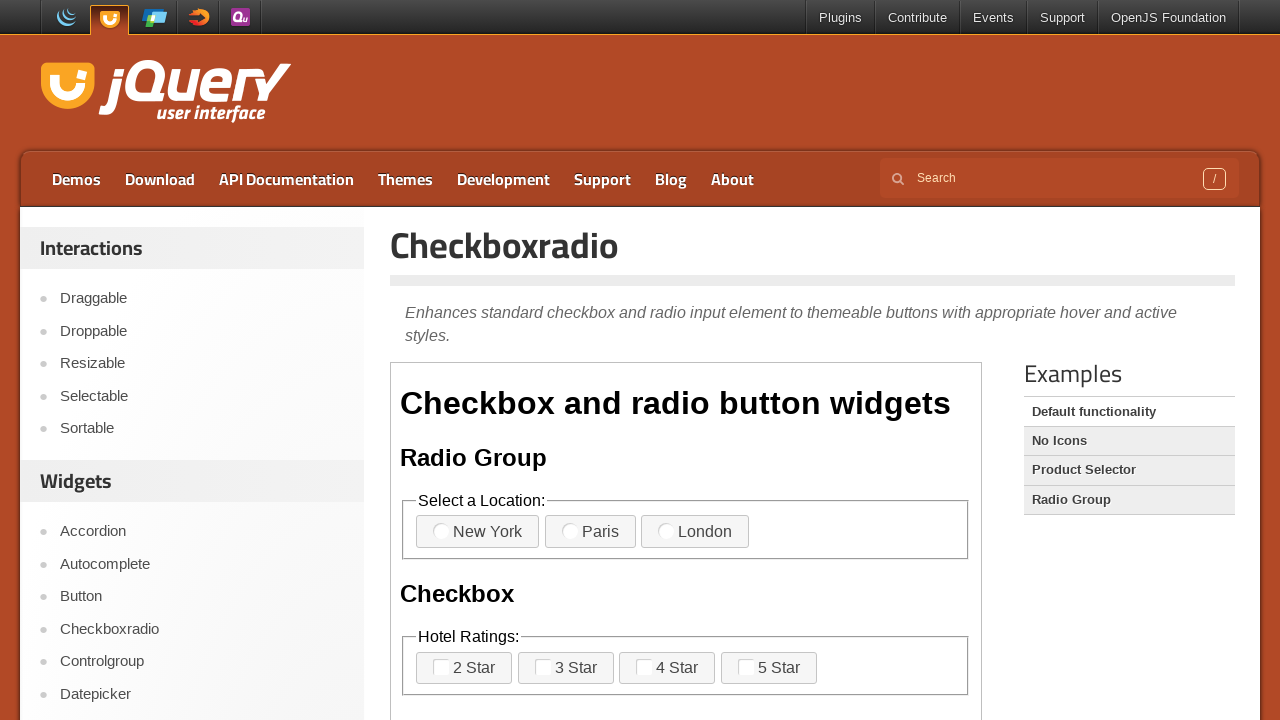

Clicked the checkbox element at (576, 360) on xpath=//iframe[@class='demo-frame'] >> internal:control=enter-frame >> (//span[@
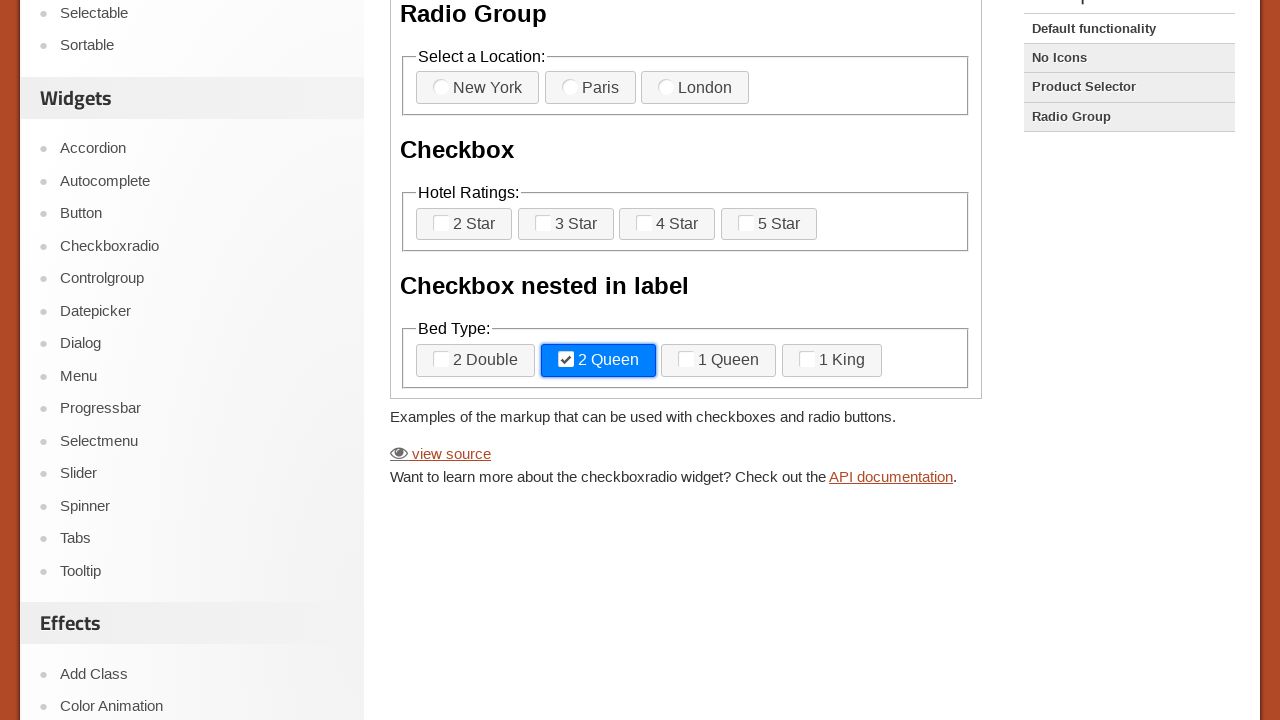

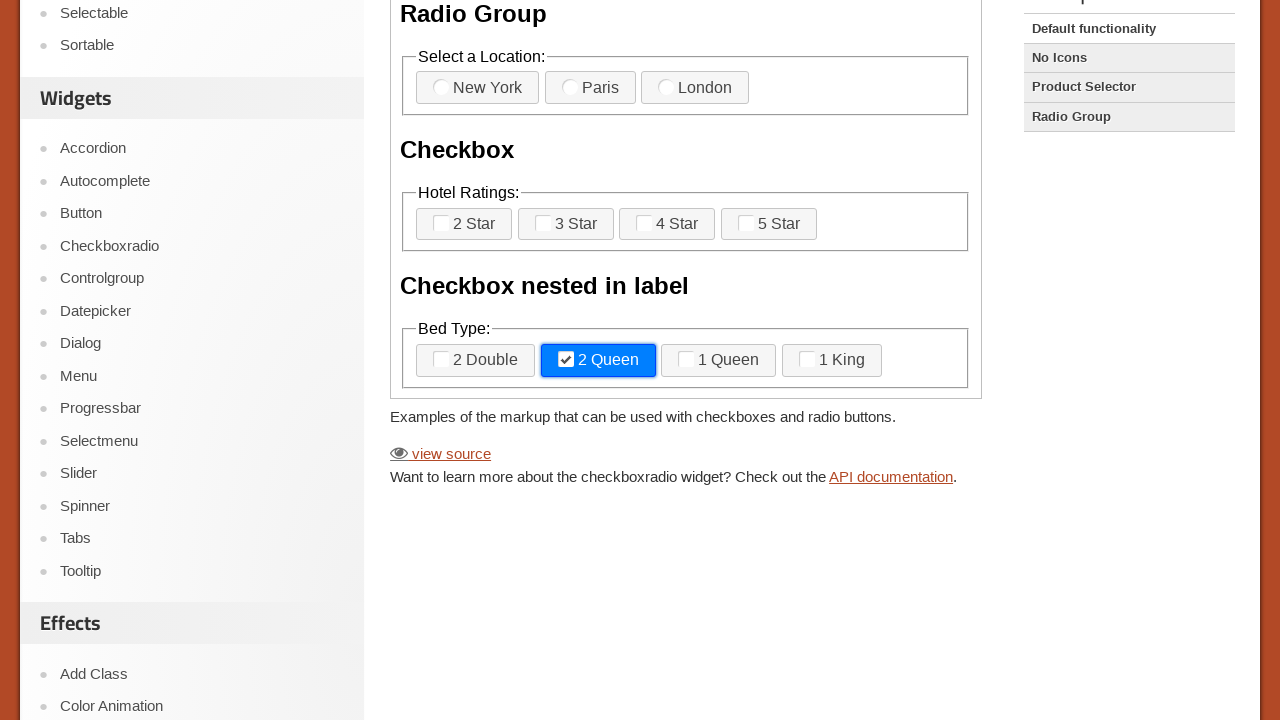